Tests that the HEAL Michigan report page loads and displays the expected "HEAL MICHIGAN" text

Starting URL: https://tttc-turbo.web.app/report/heal-michigan-9

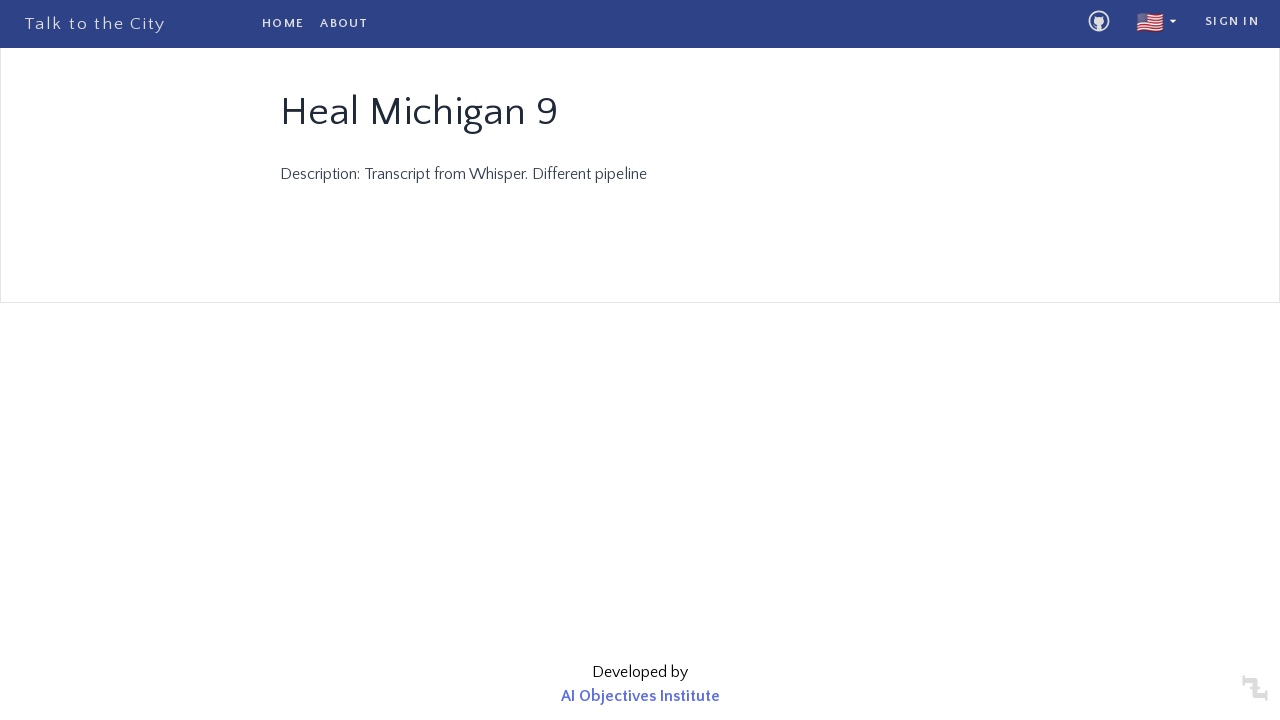

Navigated to HEAL Michigan report page
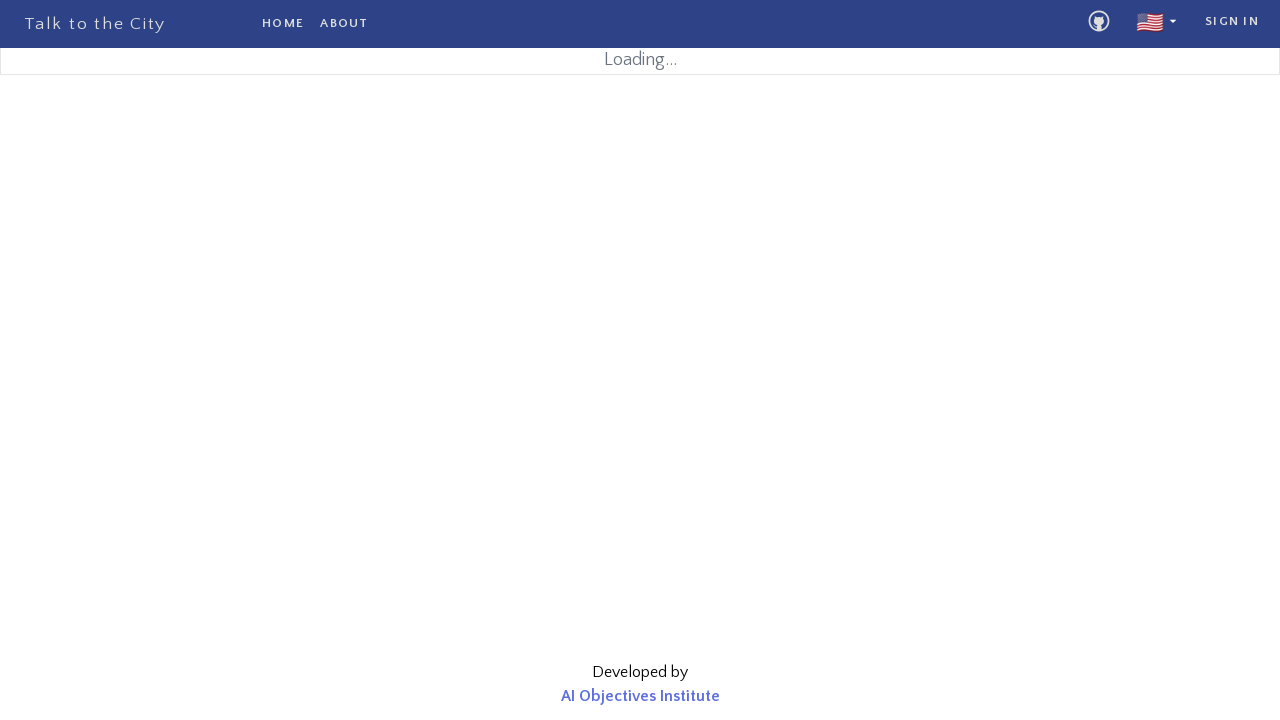

Report page loaded and 'HEAL MICHIGAN' text is visible
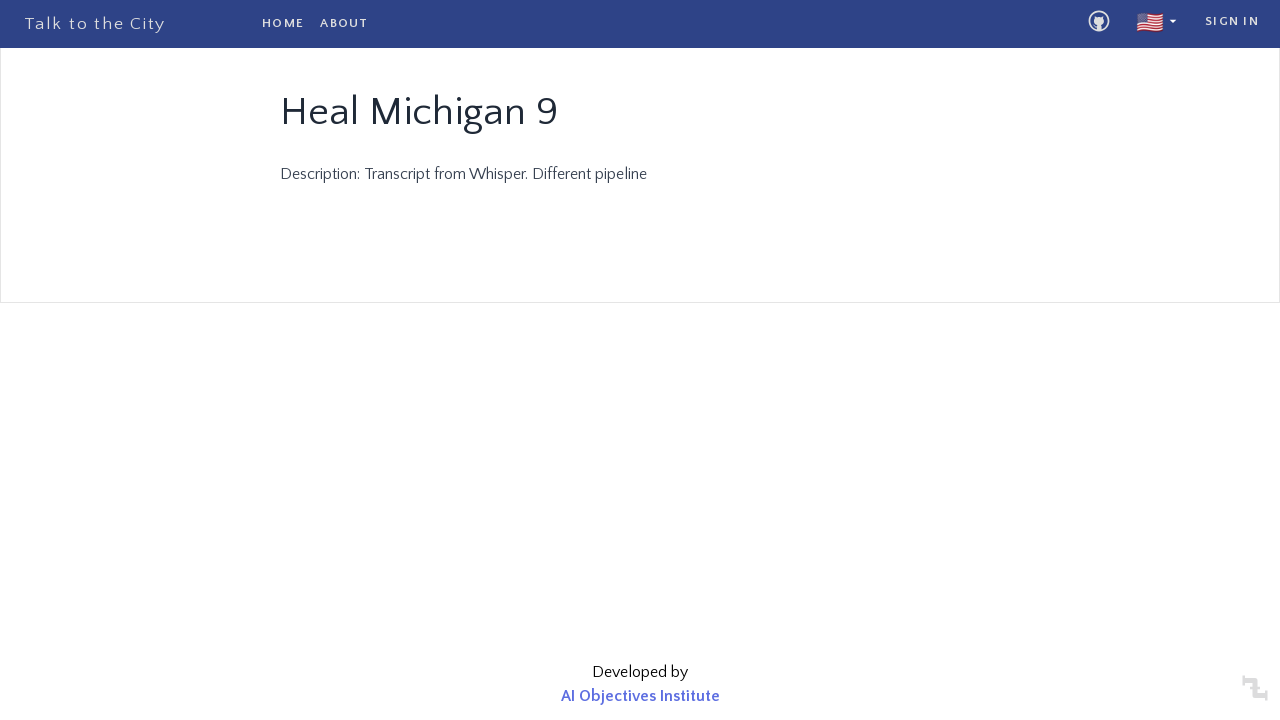

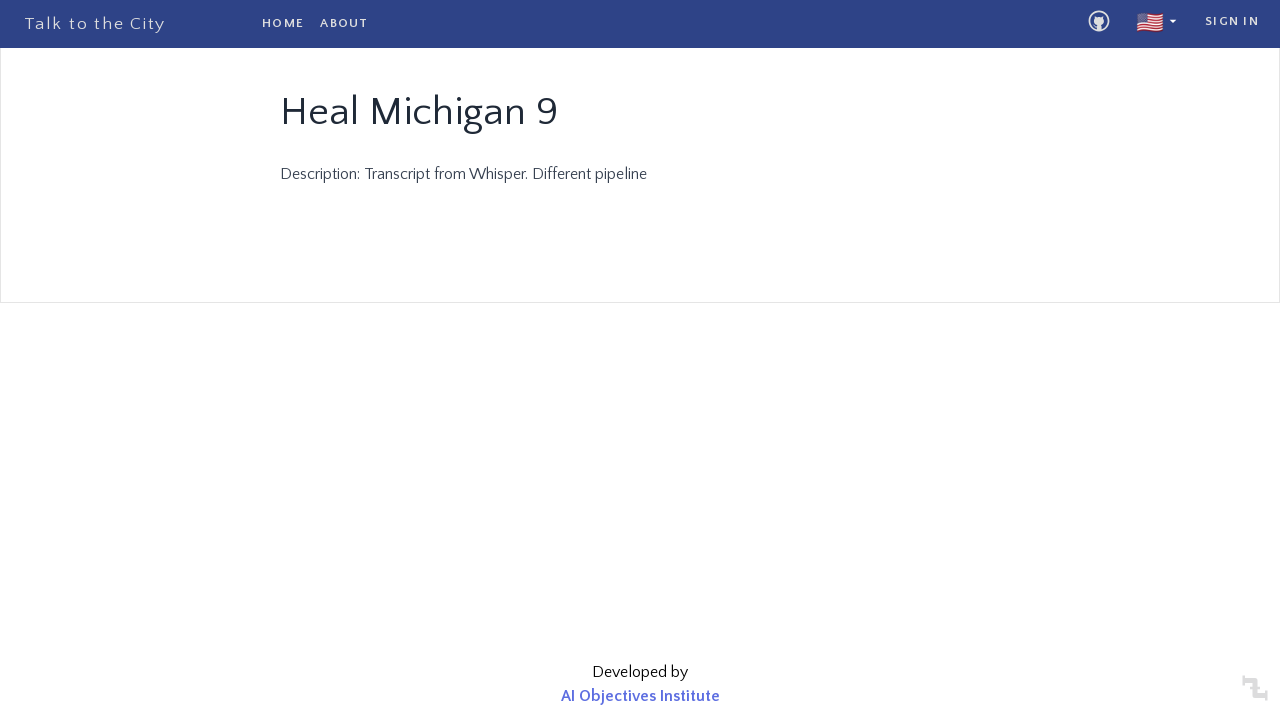